Navigates to the Rahul Shetty Academy Angular practice shop page and waits for it to load

Starting URL: https://rahulshettyacademy.com/angularpractice/shop

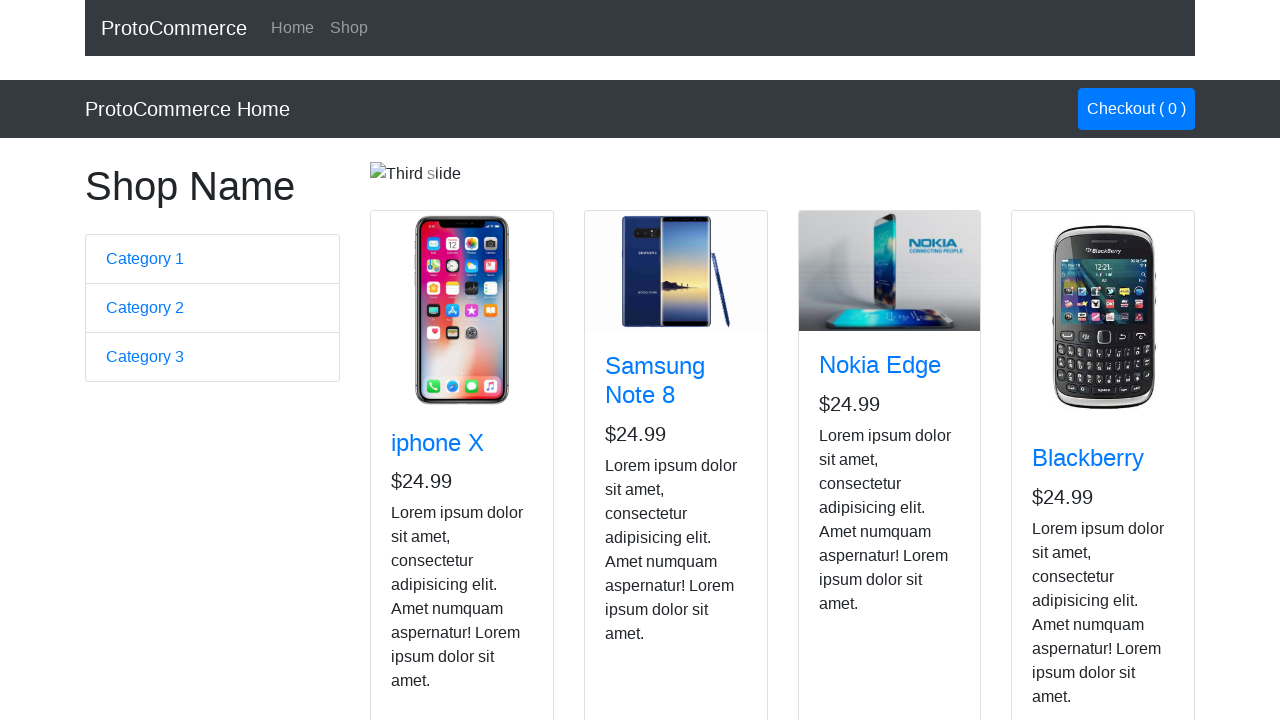

Navigated to Rahul Shetty Academy Angular practice shop page and waited for network to be idle
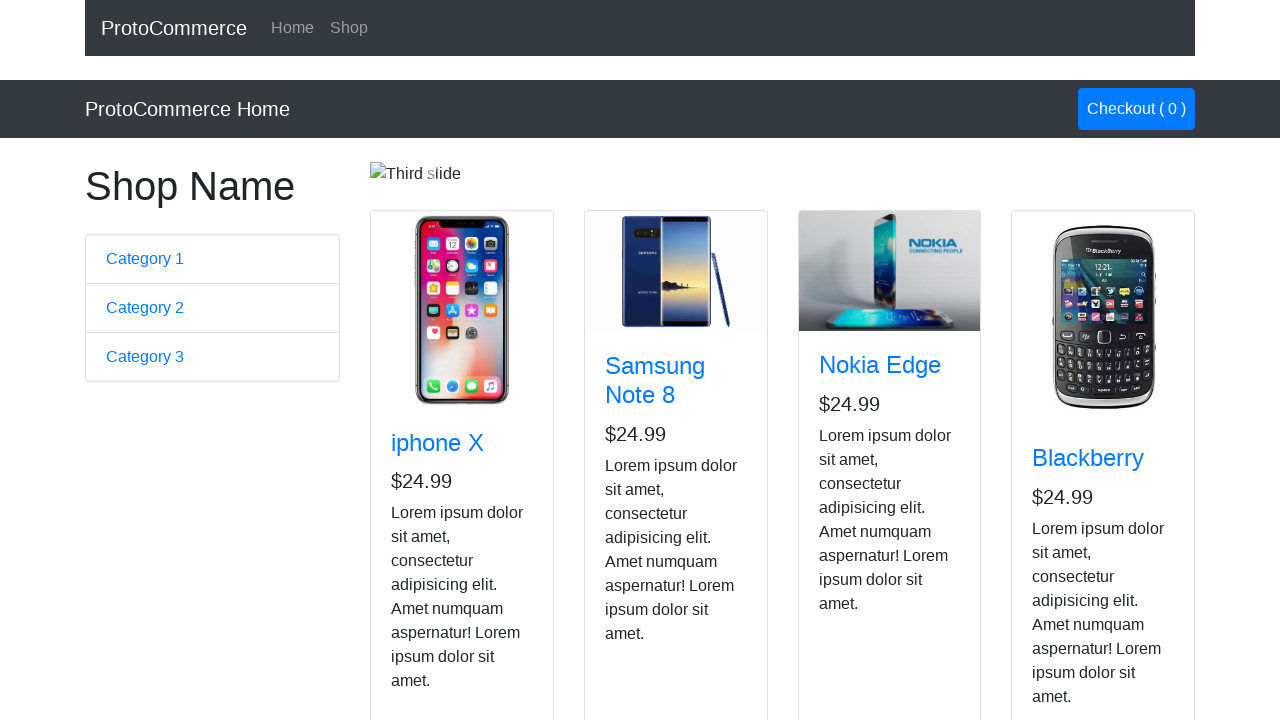

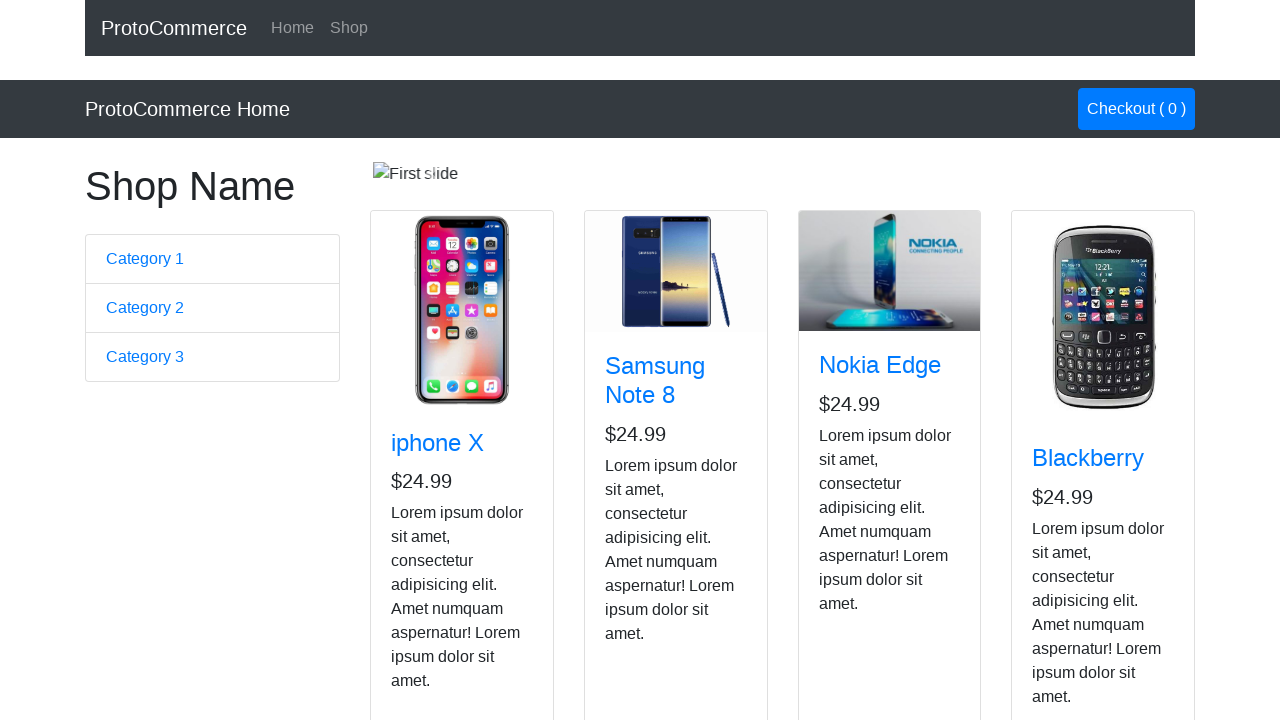